Fills out a form with first name, last name, and email fields, then submits the form by clicking the submit button

Starting URL: http://secure-retreat-92358.herokuapp.com/

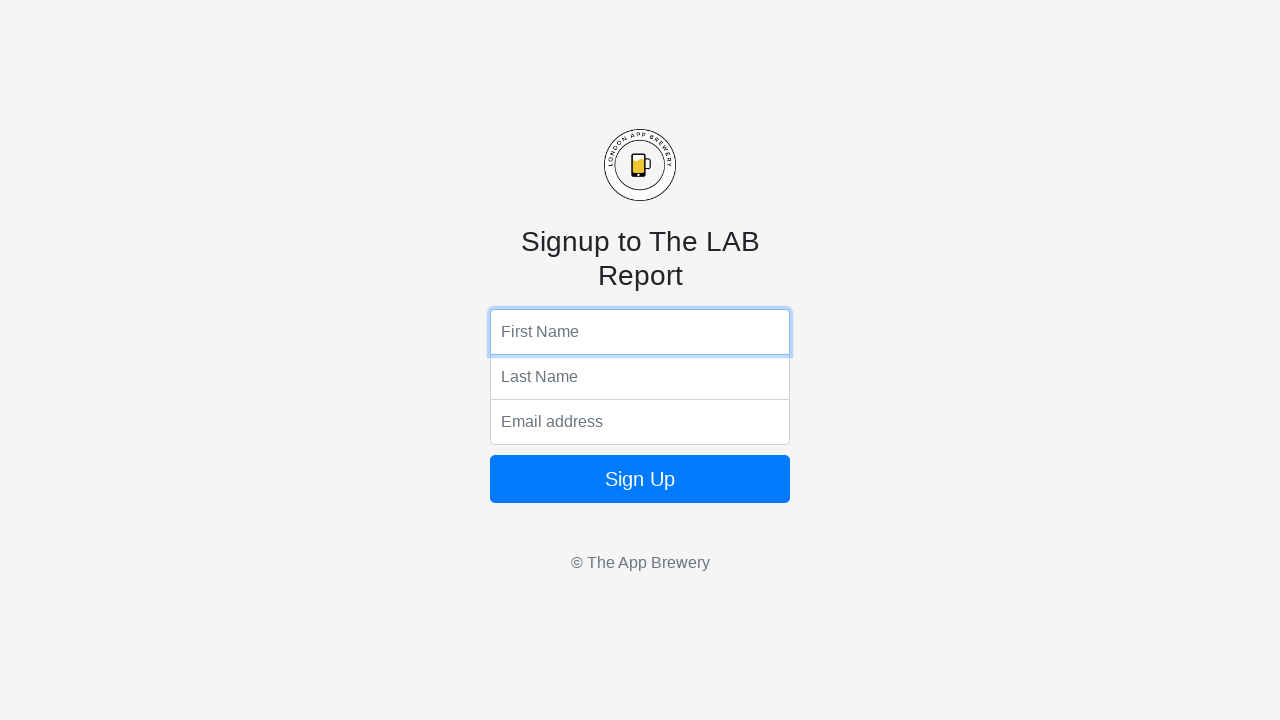

Filled first name field with 'Mohana' on input[name='fName']
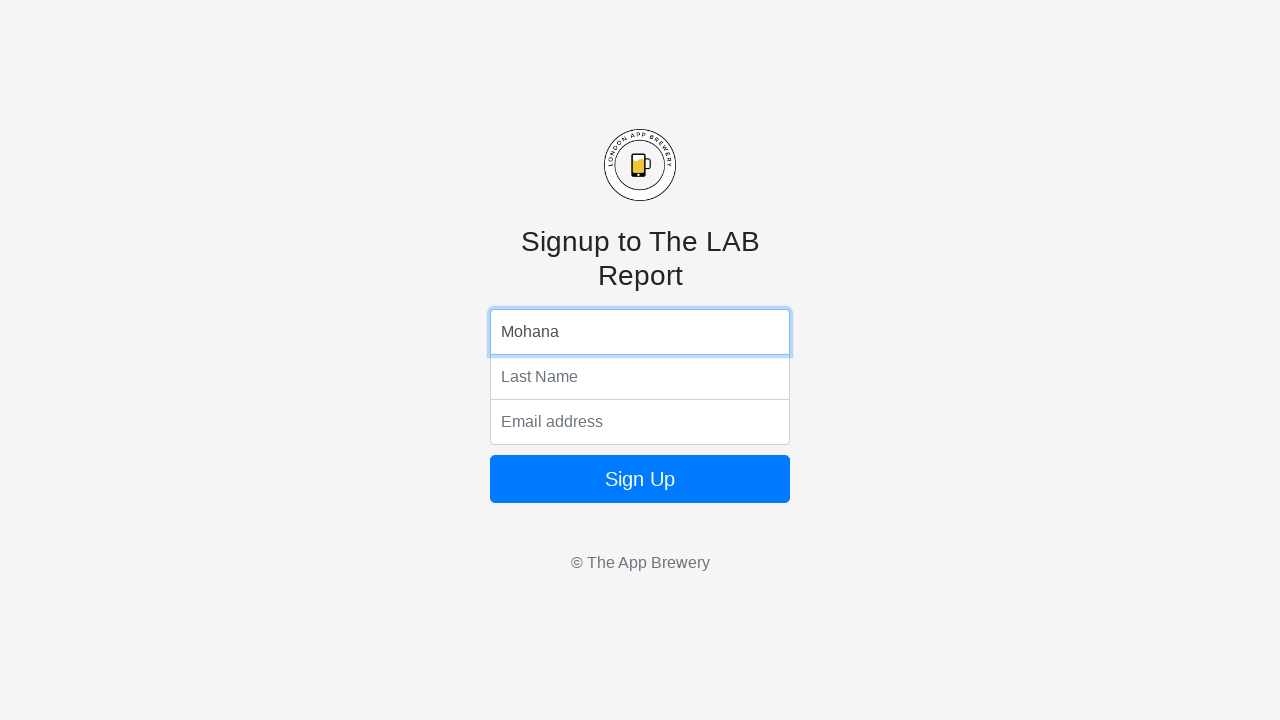

Filled last name field with 'Madhurakavi' on input[name='lName']
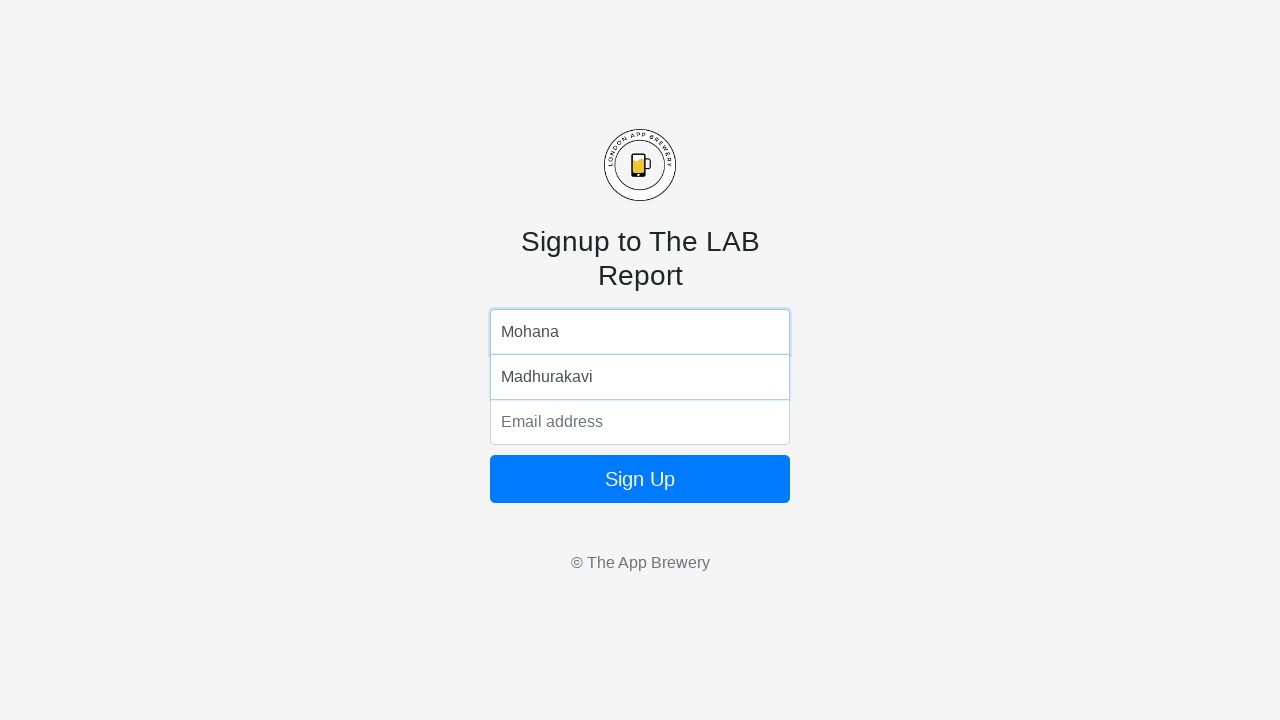

Filled email field with 'mohana@text.io' on input[name='email']
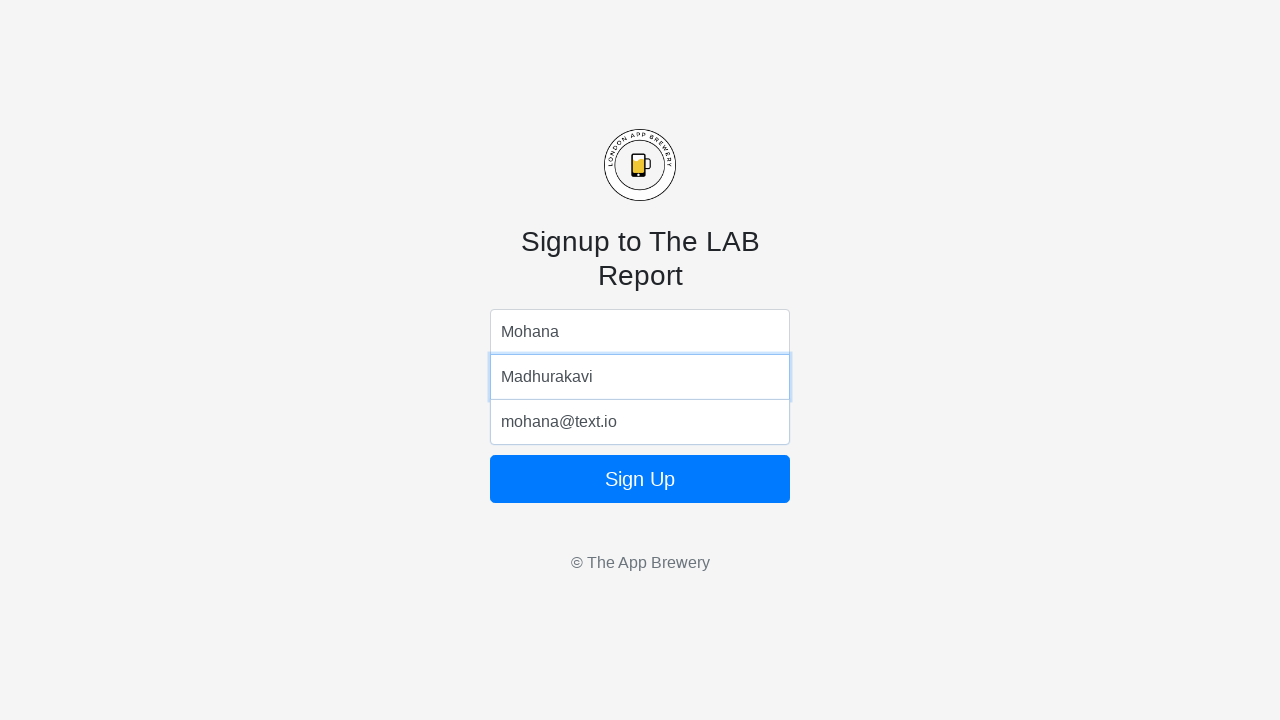

Clicked submit button to submit the form at (640, 479) on button
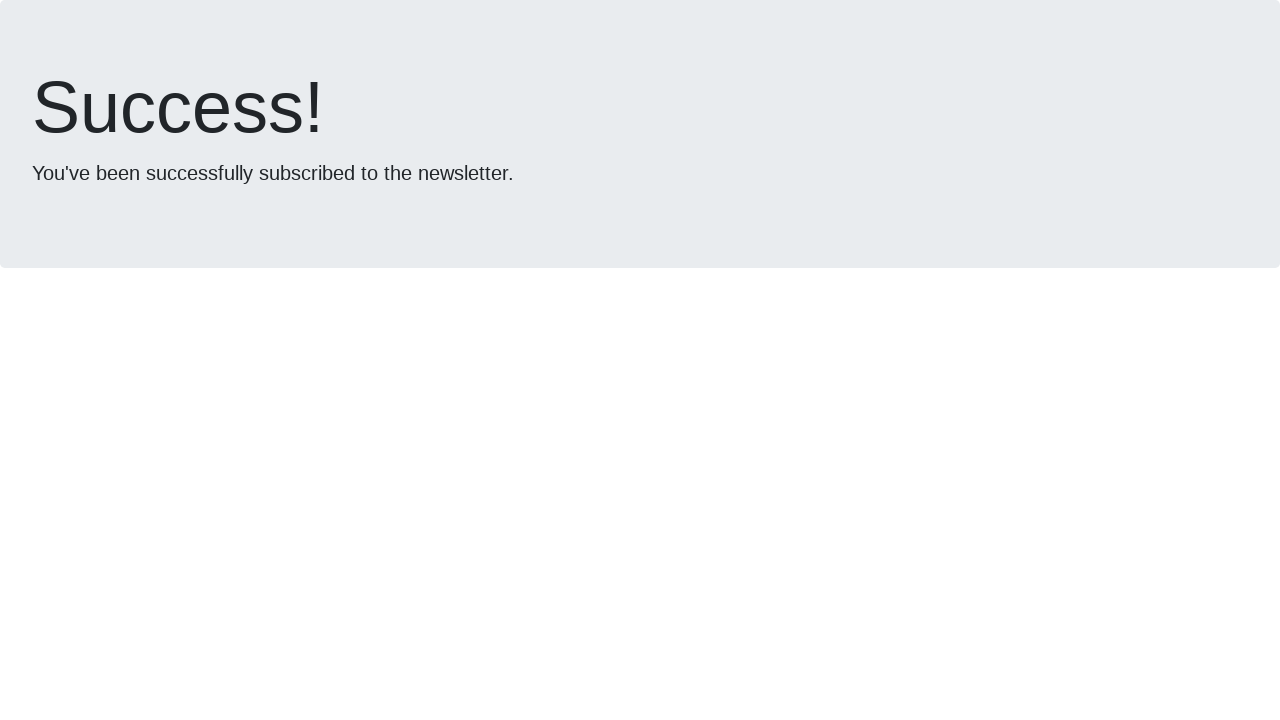

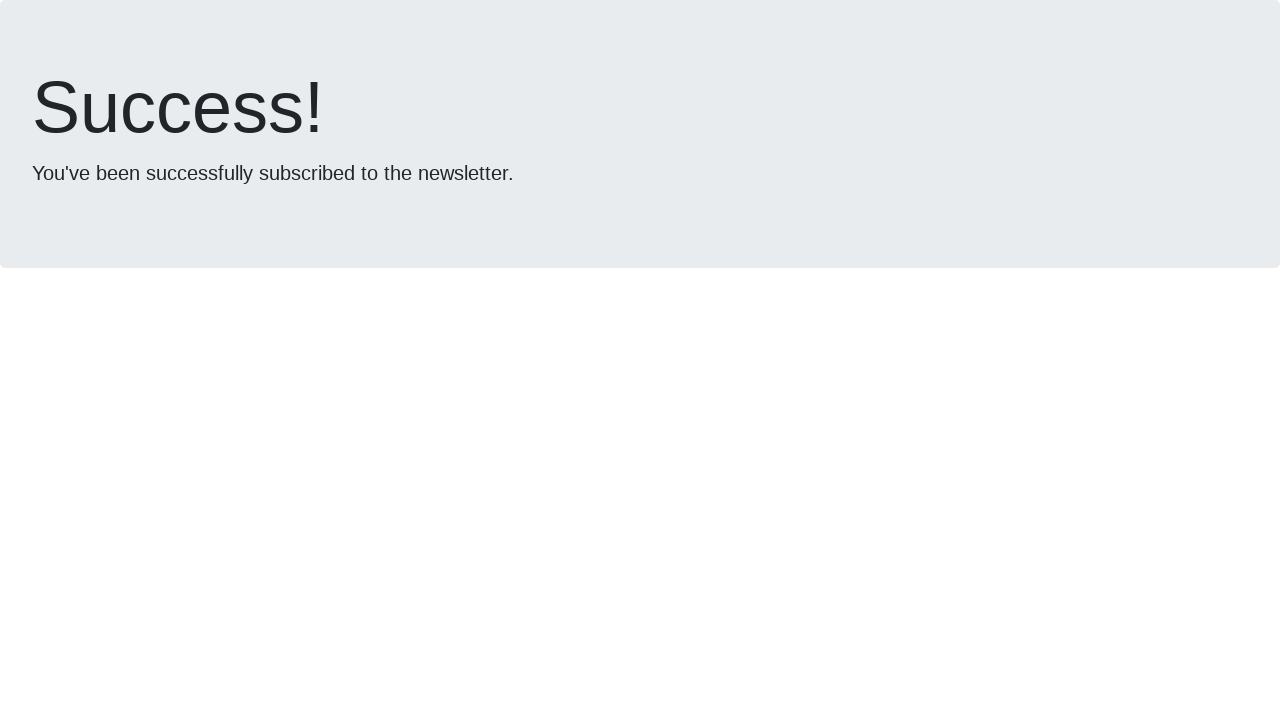